Navigates to a blog post page and waits for it to load

Starting URL: https://livenowisgood.blogspot.com/2019/12/soft-purity-lavera.html

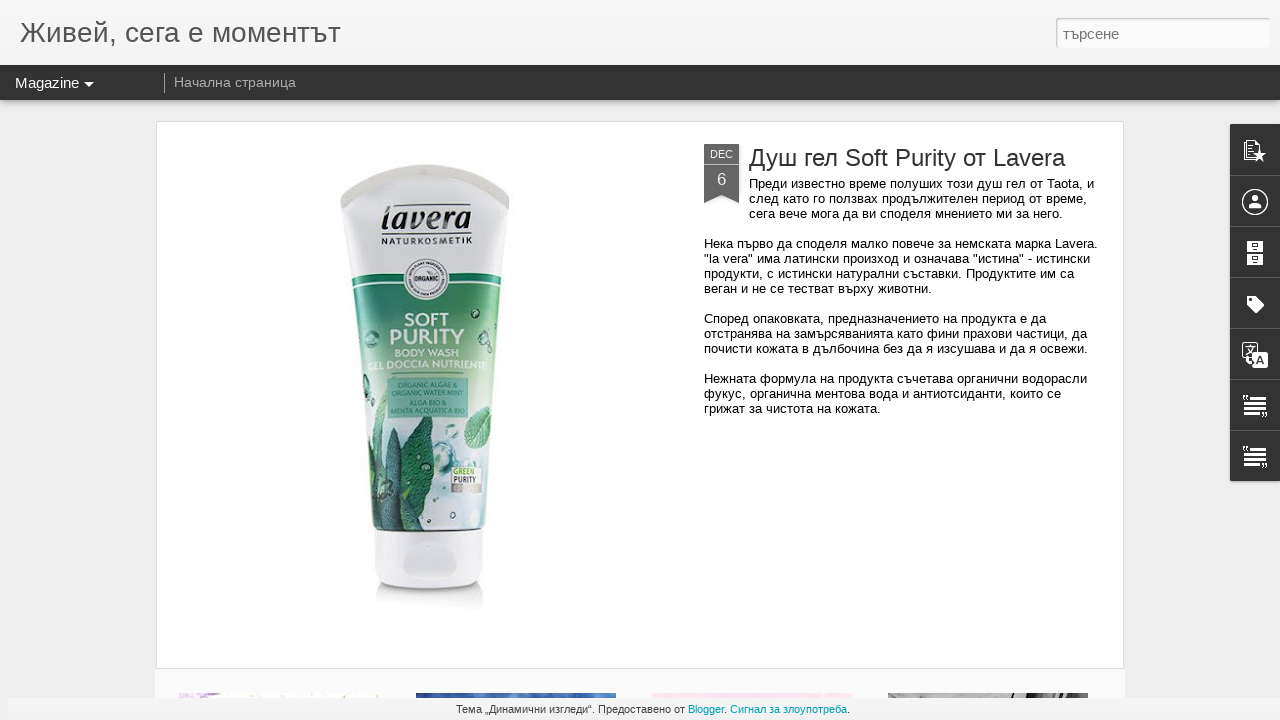

Navigated to blog post page about Lavera soft purity
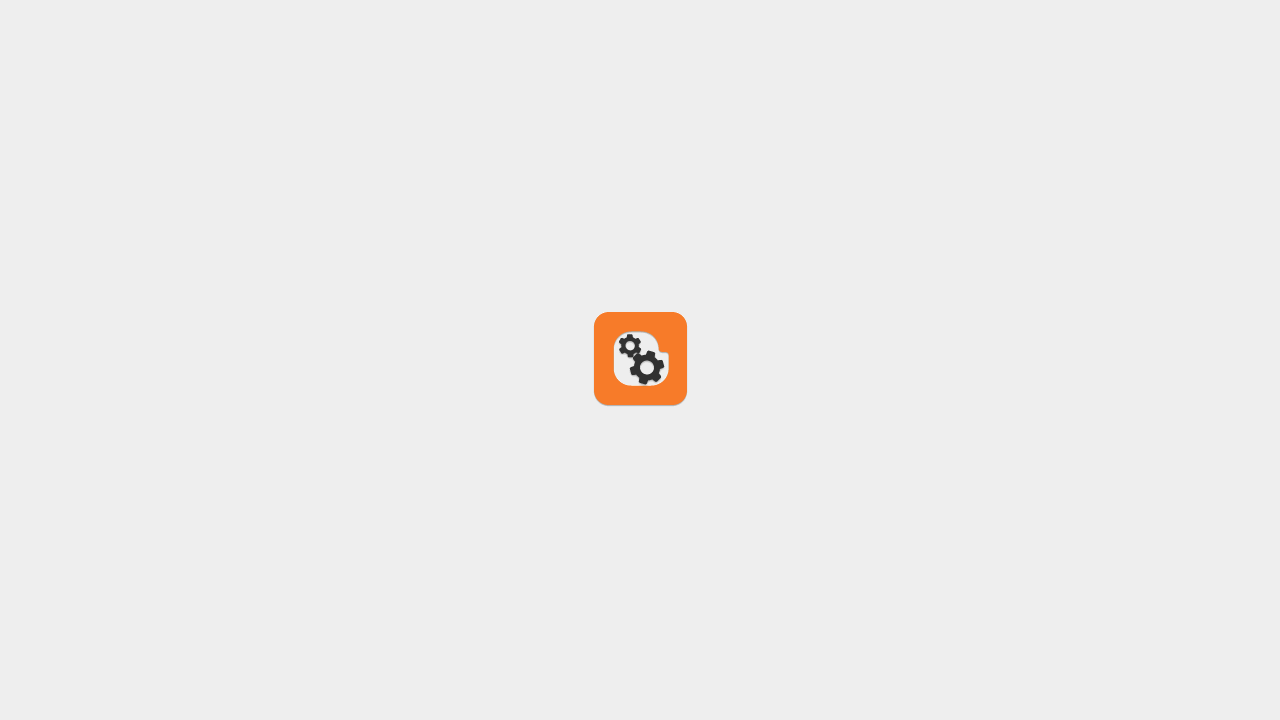

Blog post content loaded (DOM ready)
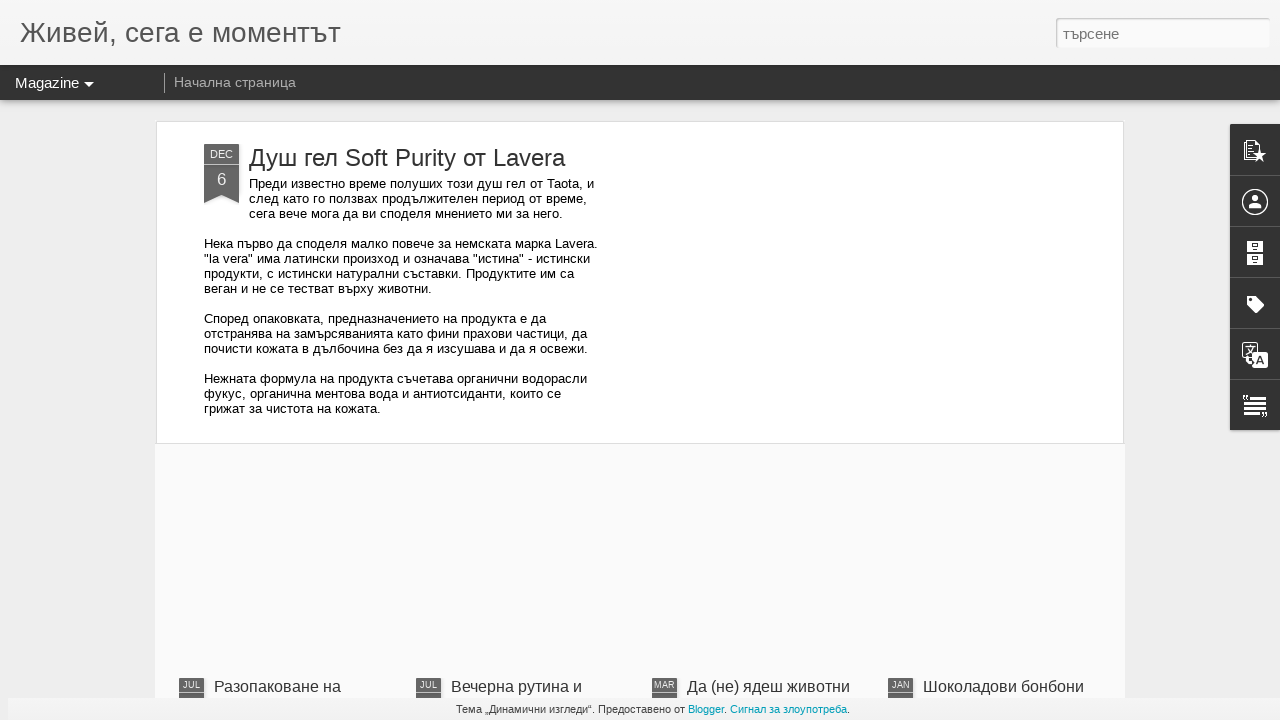

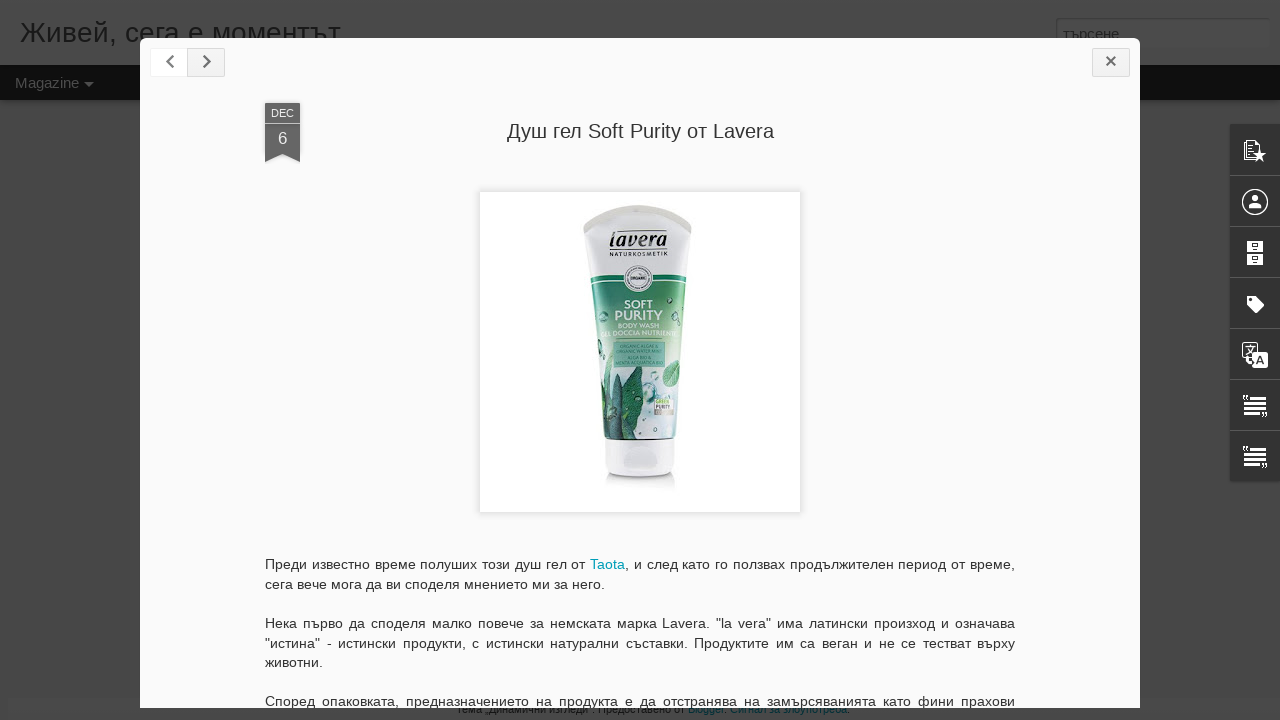